Tests window handling functionality by opening a new window via button click and switching between parent and child windows

Starting URL: https://www.rahulshettyacademy.com/AutomationPractice/#

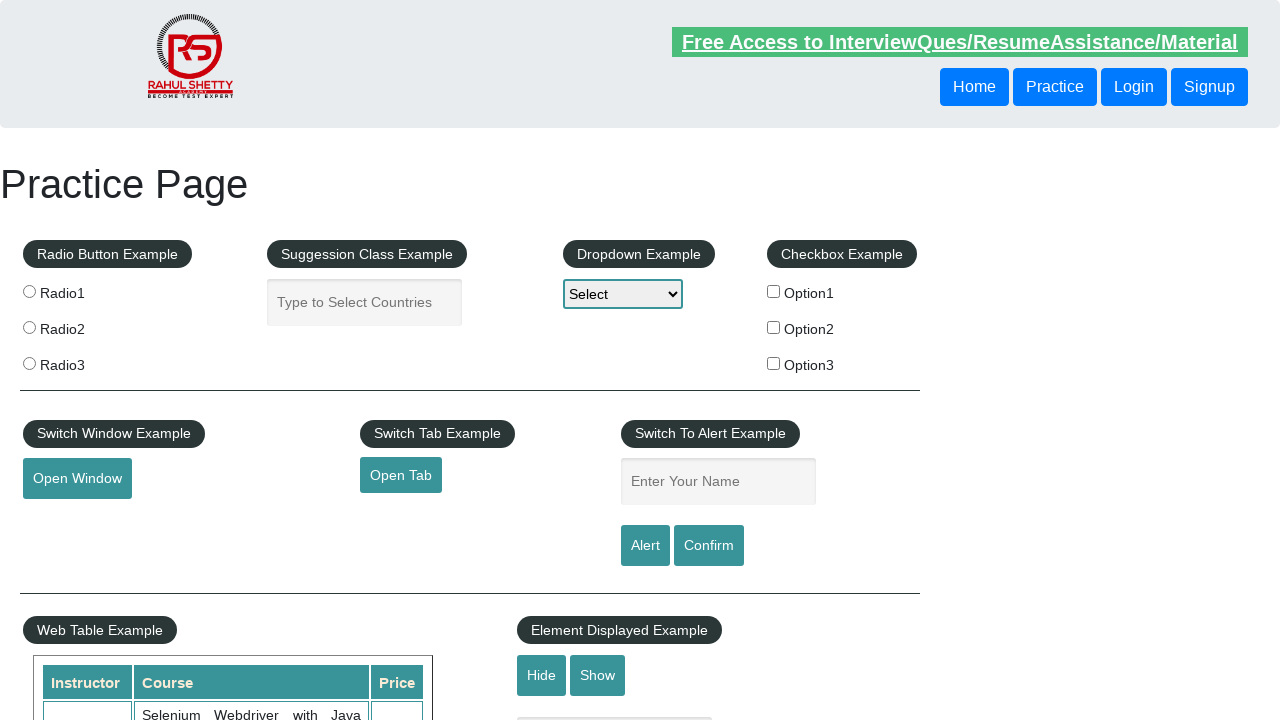

Clicked button to open new window at (77, 479) on button#openwindow
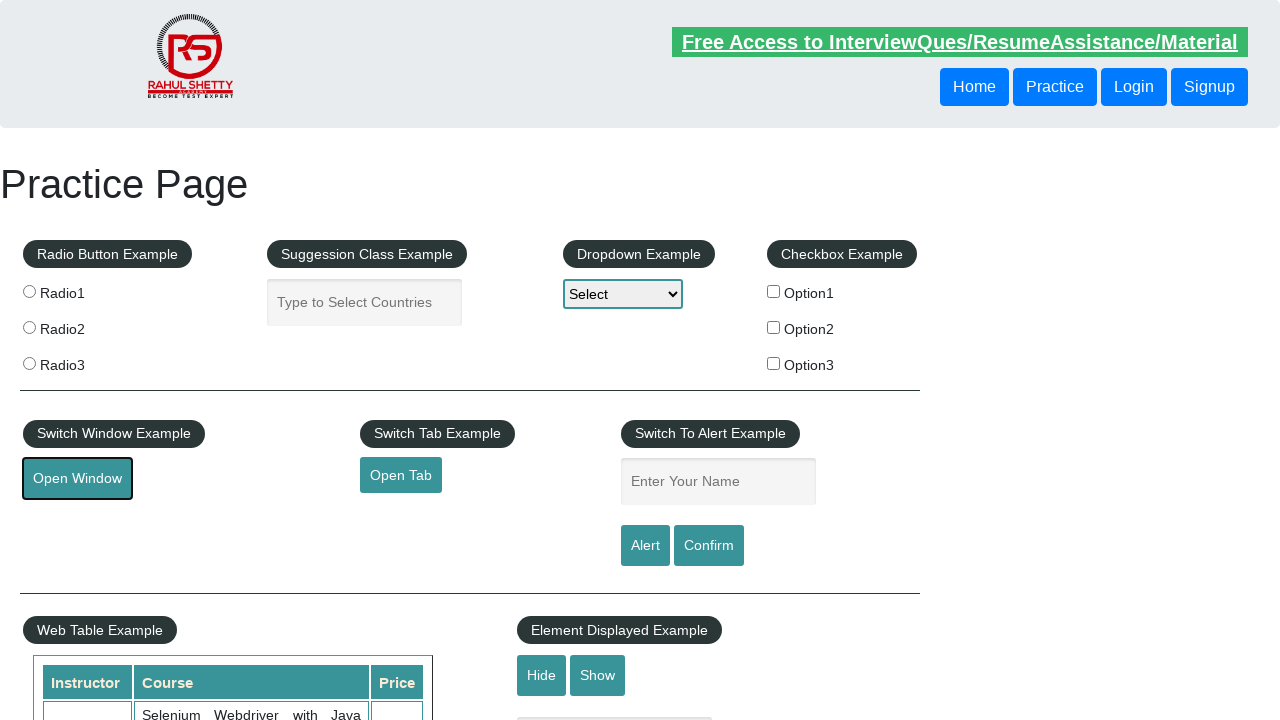

New window opened and captured
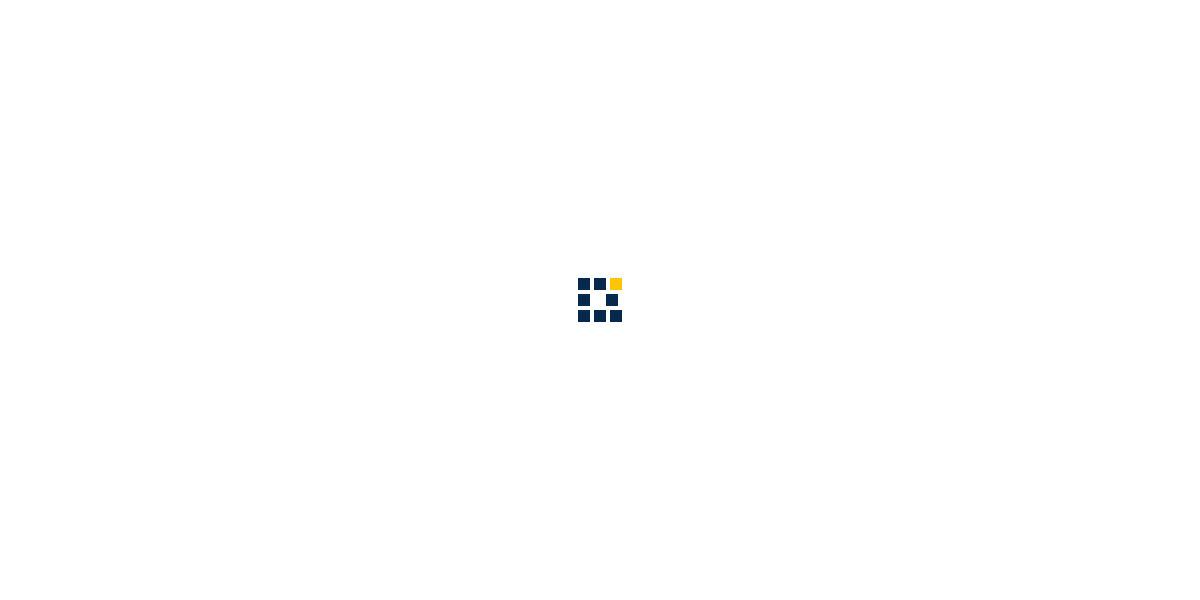

Retrieved new window title: QAClick Academy - A Testing Academy to Learn, Earn and Shine
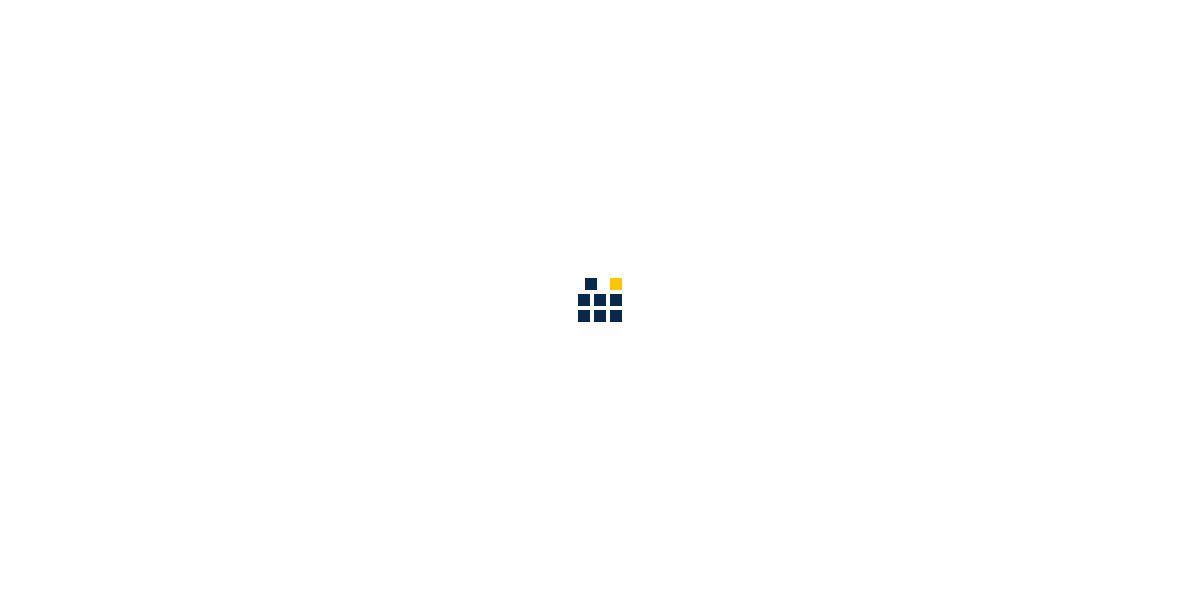

Retrieved parent window title: Practice Page
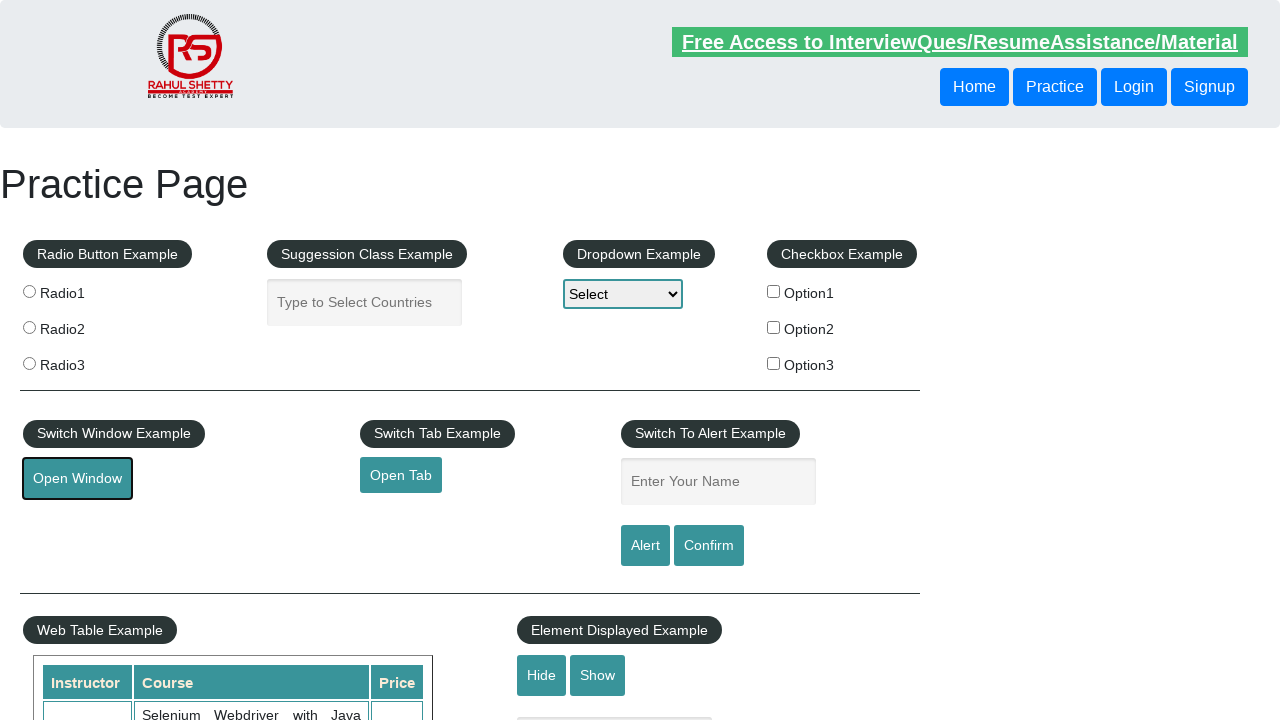

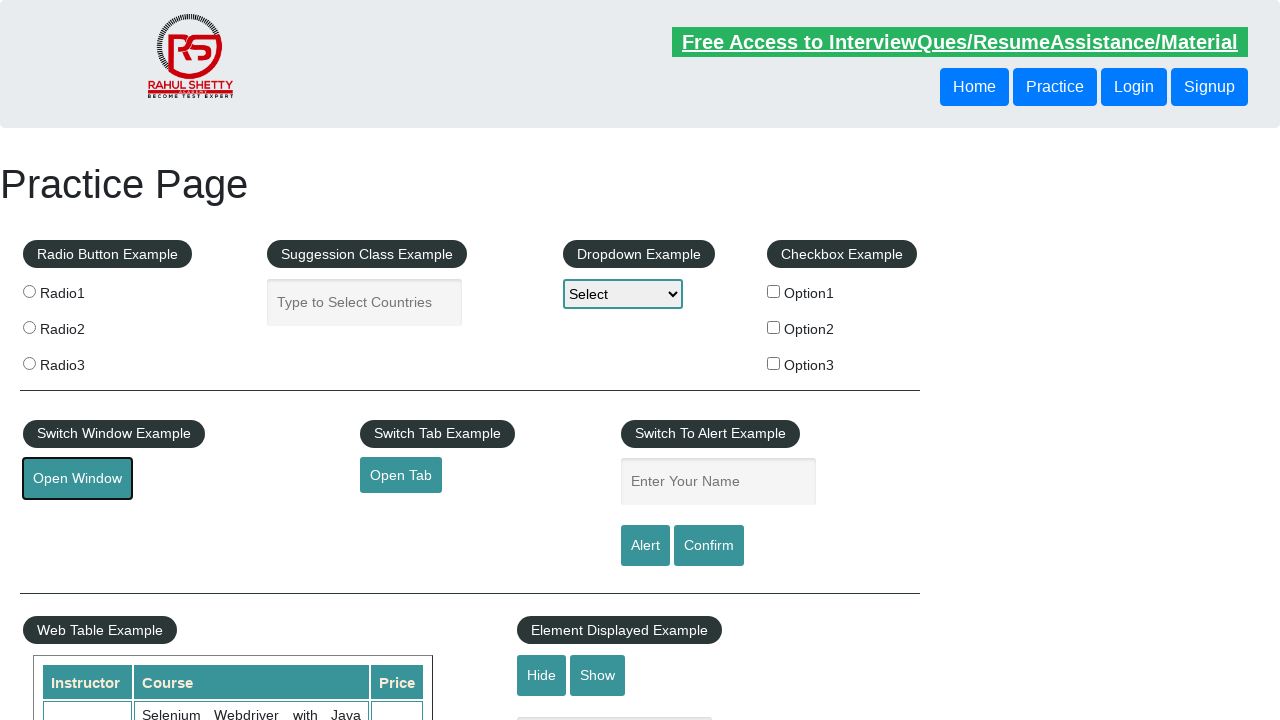